Tests origin and destination station selection from dynamic dropdowns

Starting URL: https://rahulshettyacademy.com/dropdownsPractise/

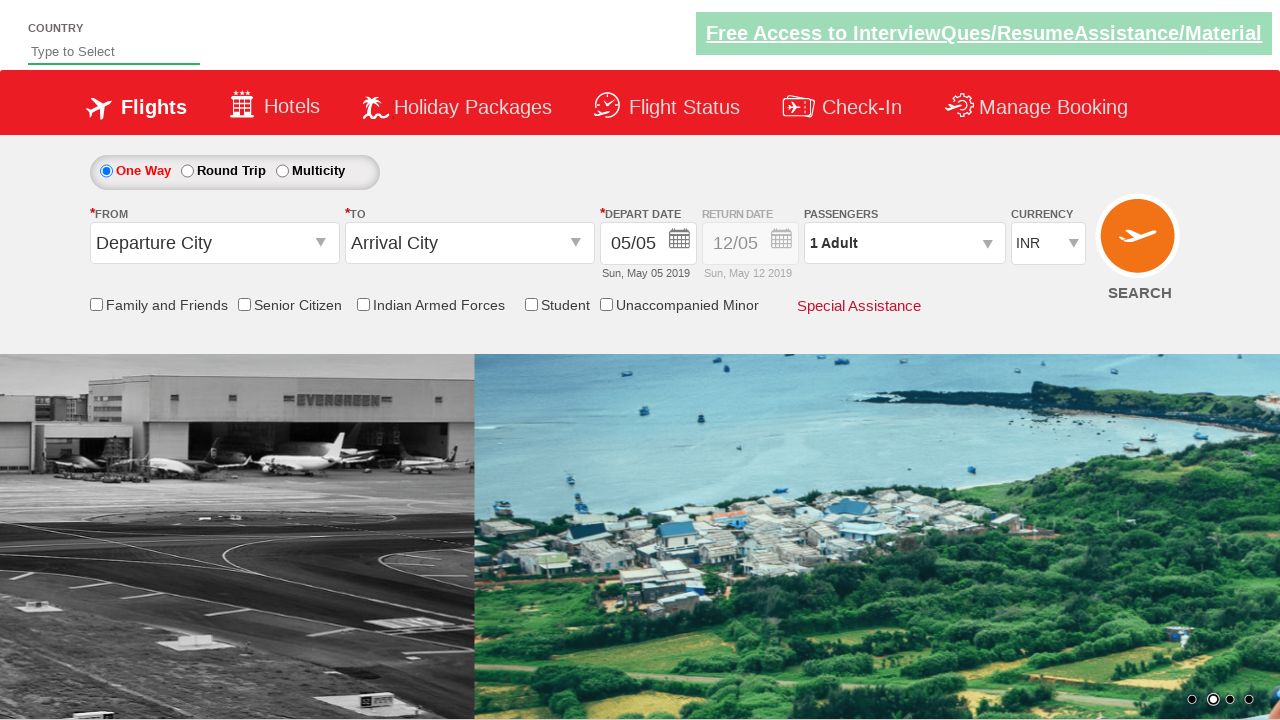

Clicked origin station dropdown to open options at (323, 244) on #ctl00_mainContent_ddl_originStation1_CTXTaction
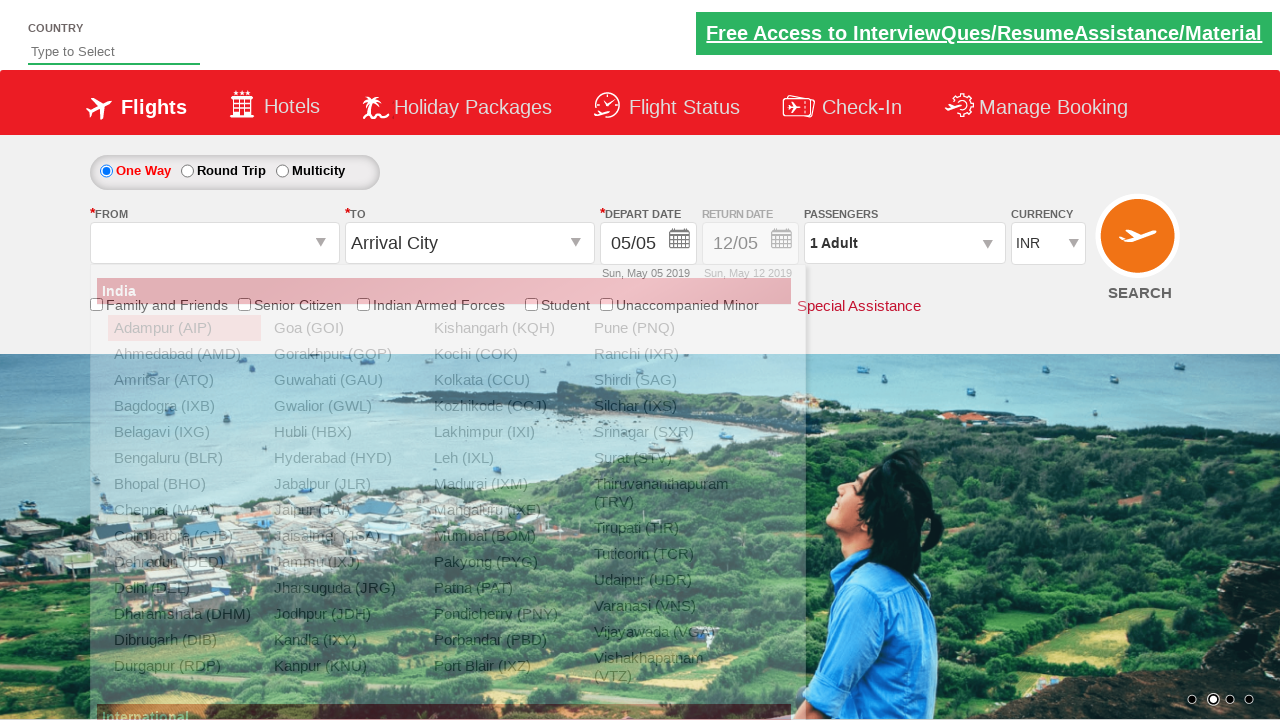

Selected Coimbatore (CJB) as origin station at (184, 536) on xpath=//a[@text='Coimbatore (CJB)']
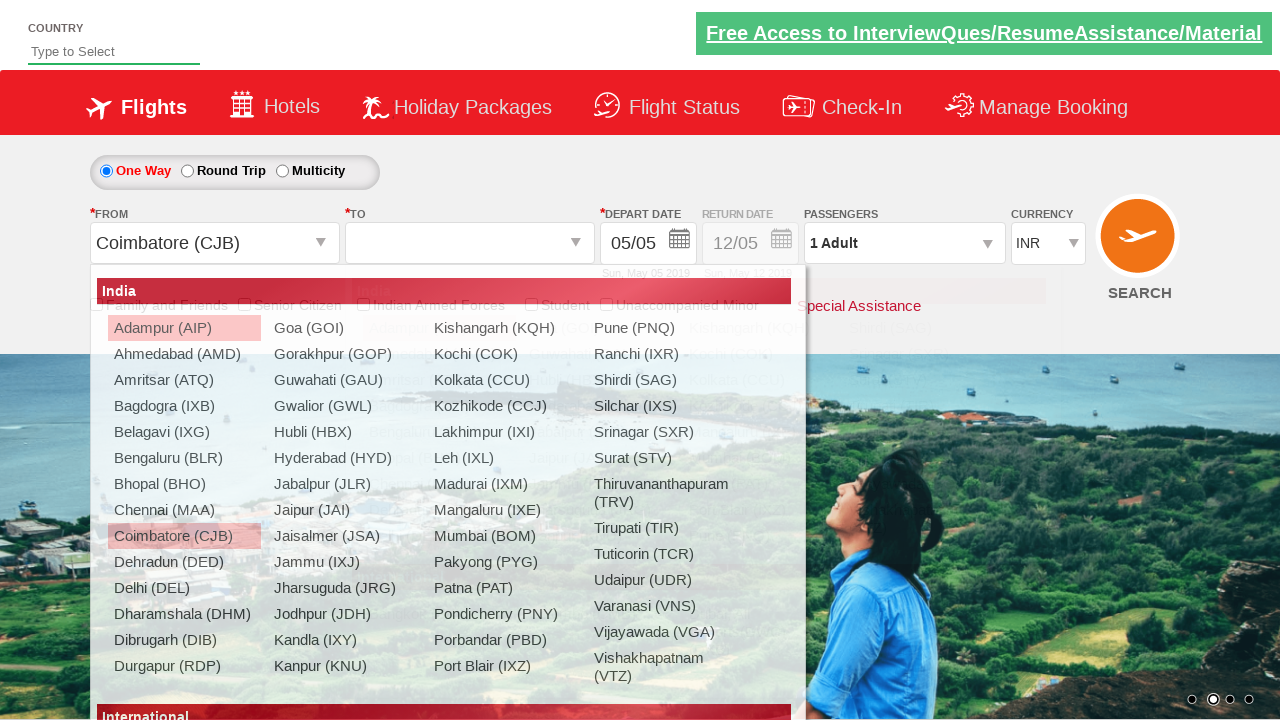

Clicked destination station dropdown to open options at (470, 243) on input#ctl00_mainContent_ddl_destinationStation1_CTXT
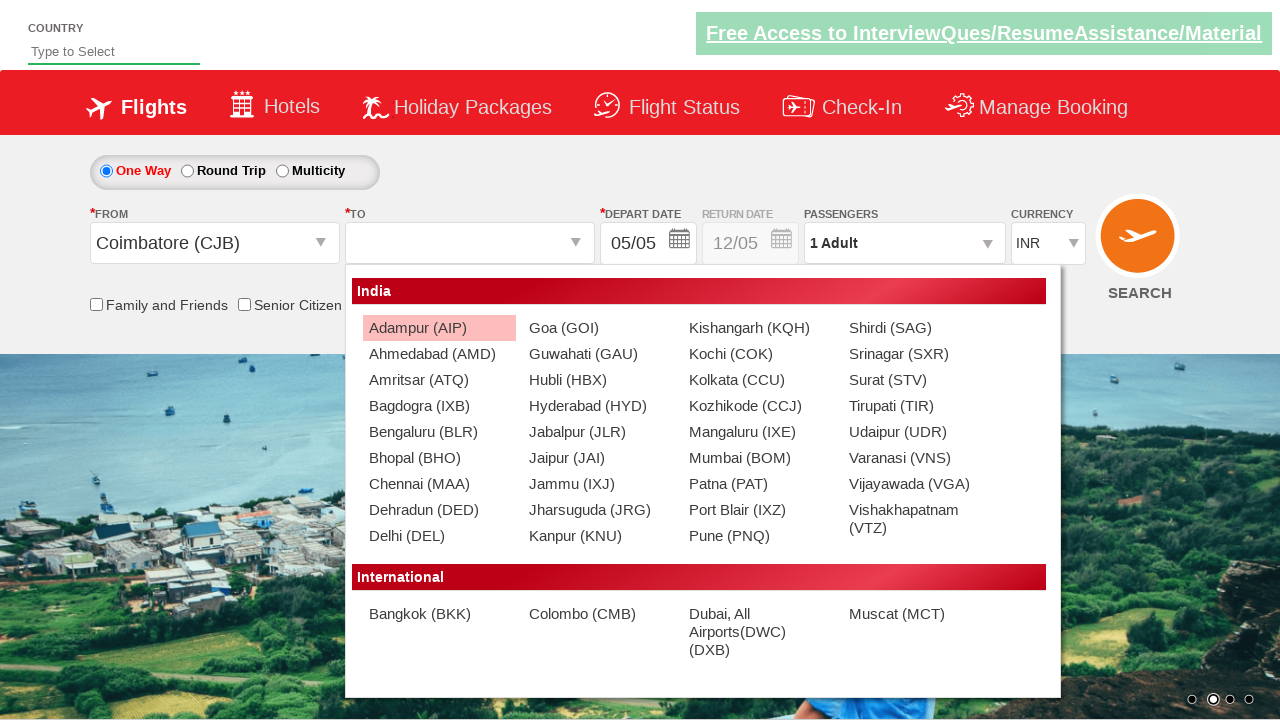

Selected Bangalore (BLR) as destination station at (439, 432) on xpath=//div[@id='ctl00_mainContent_ddl_destinationStation1_CTNR']//a[@value='BLR
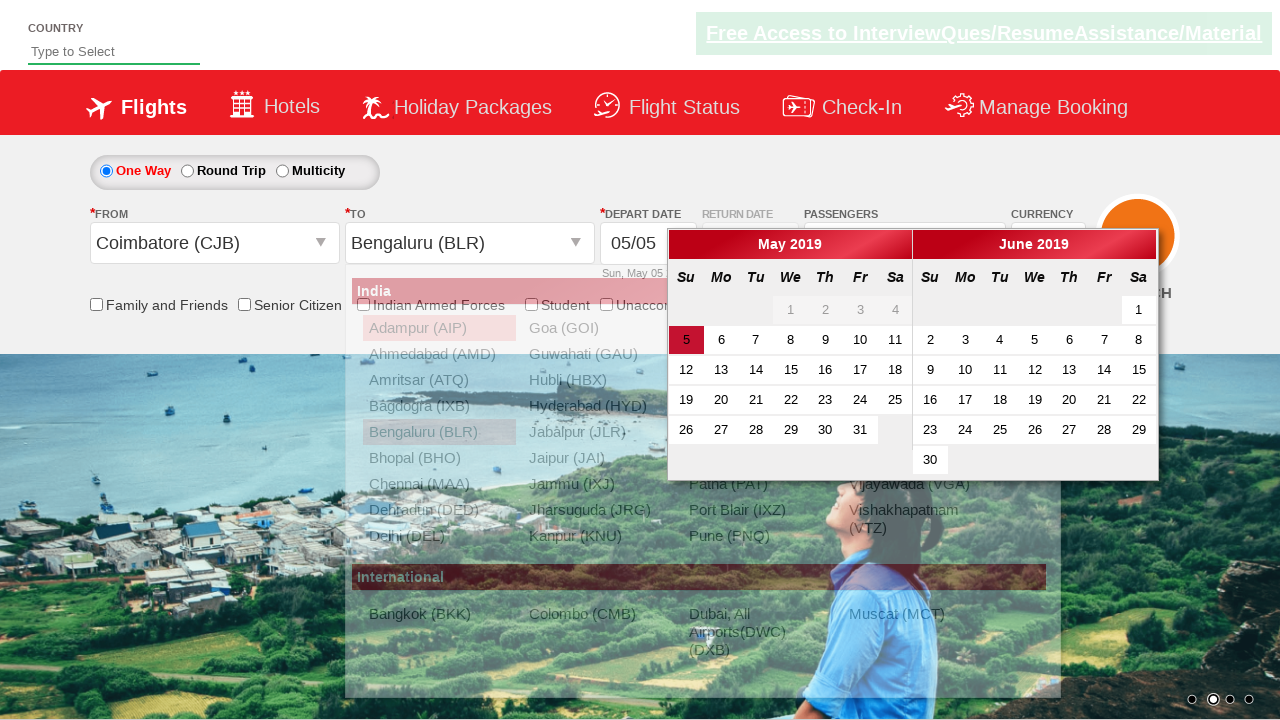

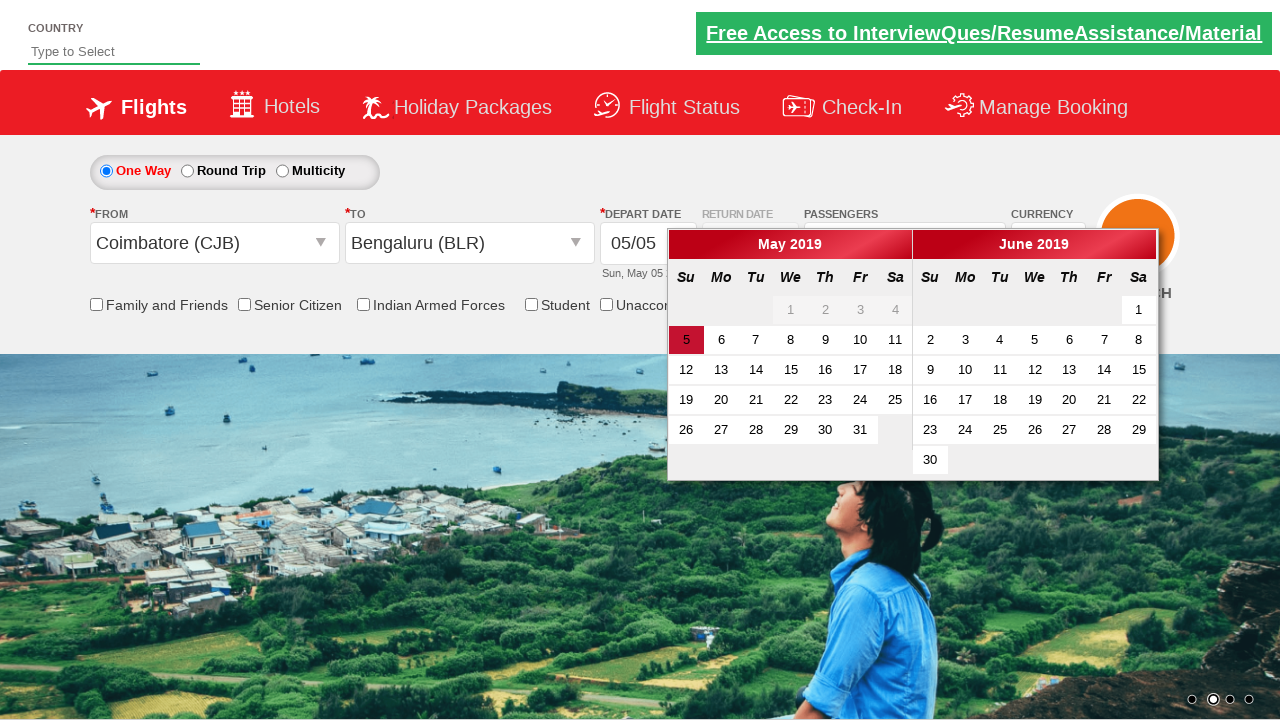